Tests window handling functionality by opening a new window through a button click, switching to the new window to get its title, then switching back to the parent window

Starting URL: https://demo.automationtesting.in/Windows.html

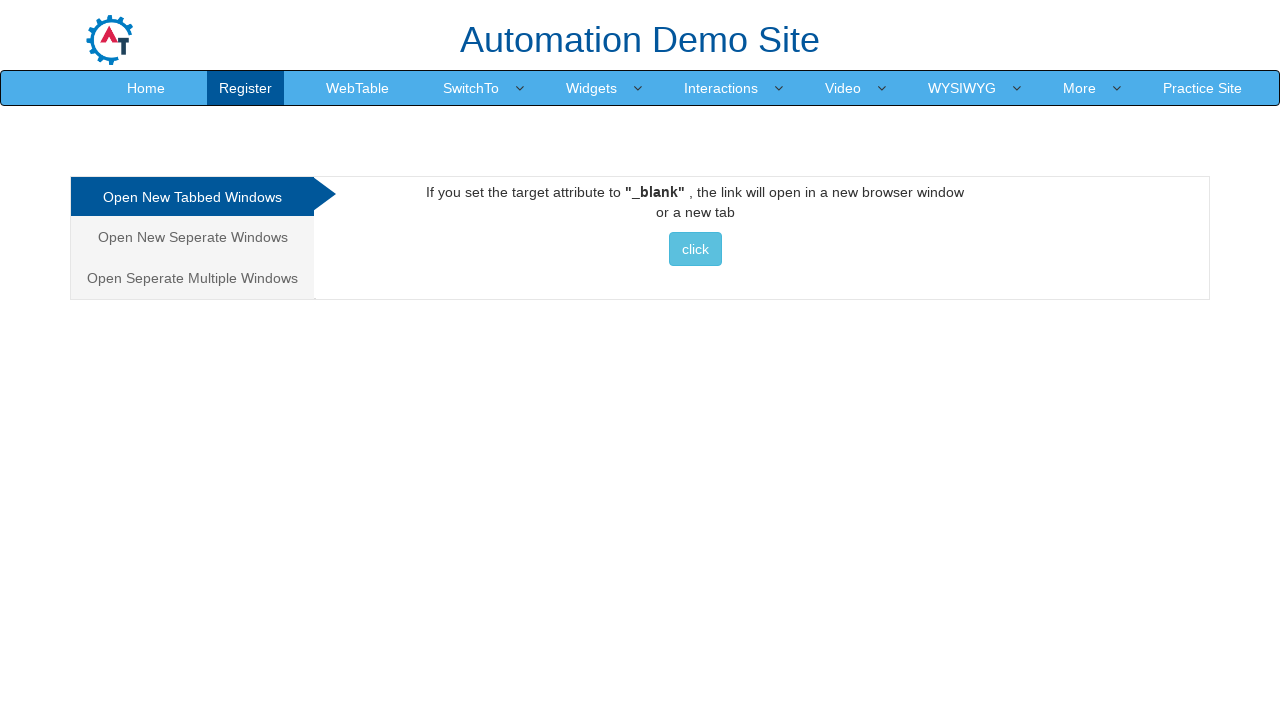

Clicked on 'Seperate Windows' link at (192, 237) on text=Seperate Windows
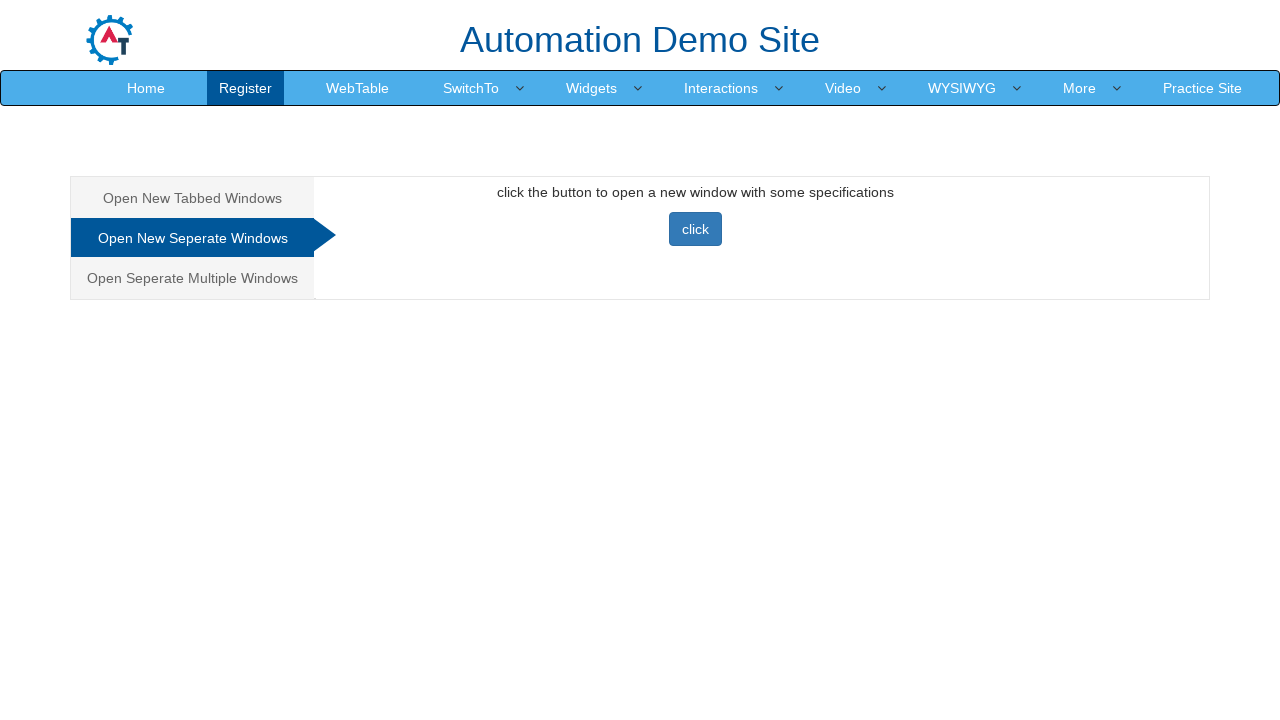

Clicked button to open new window, popup expected at (695, 229) on button.btn.btn-primary
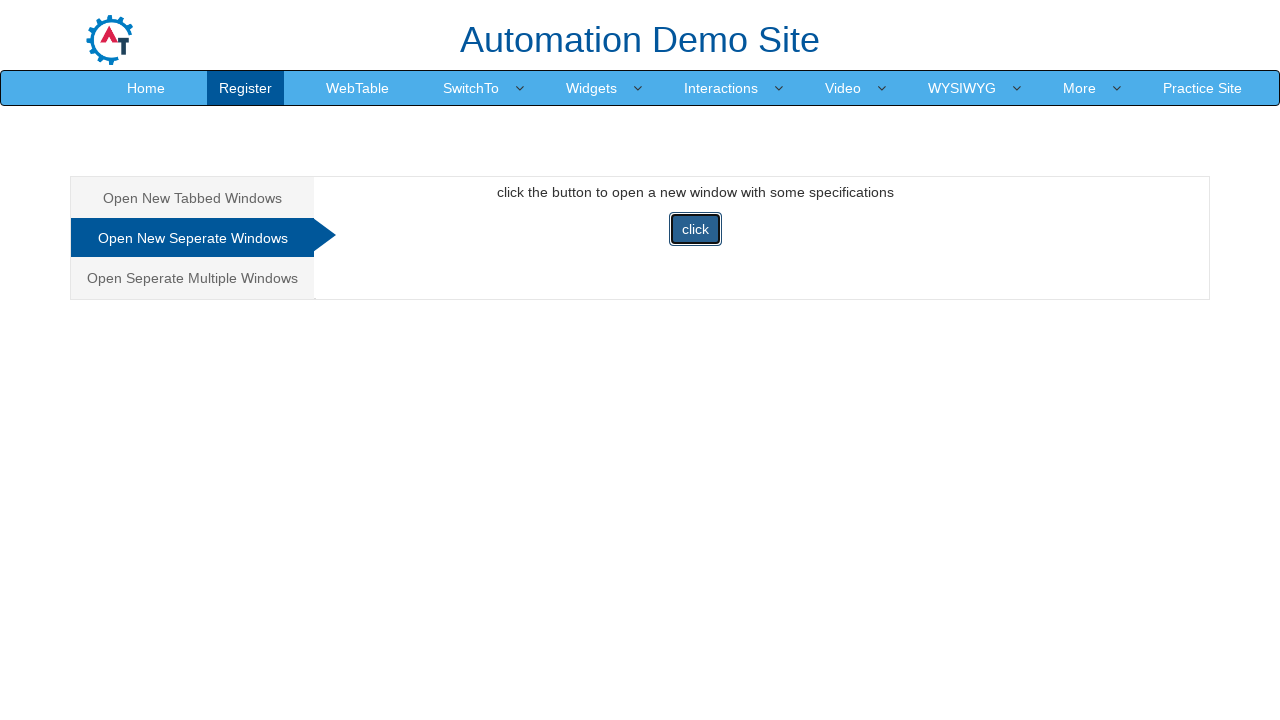

Retrieved new window/tab from popup
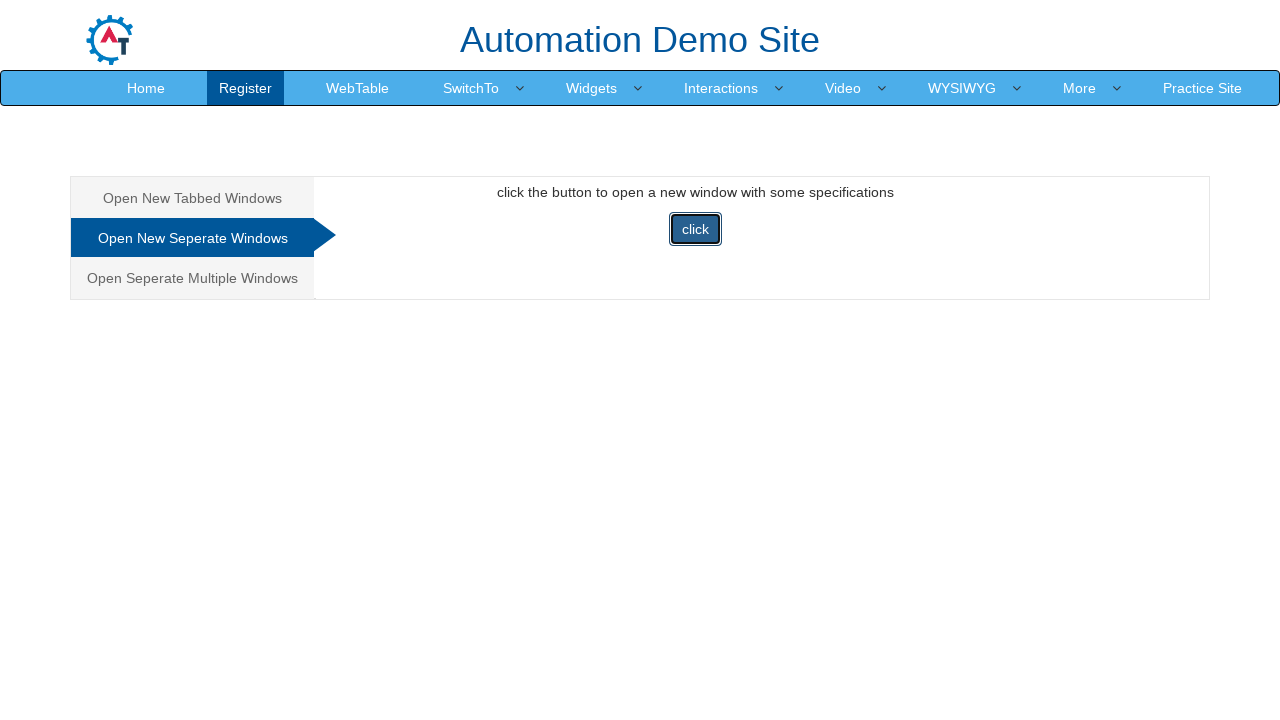

New window page loaded completely
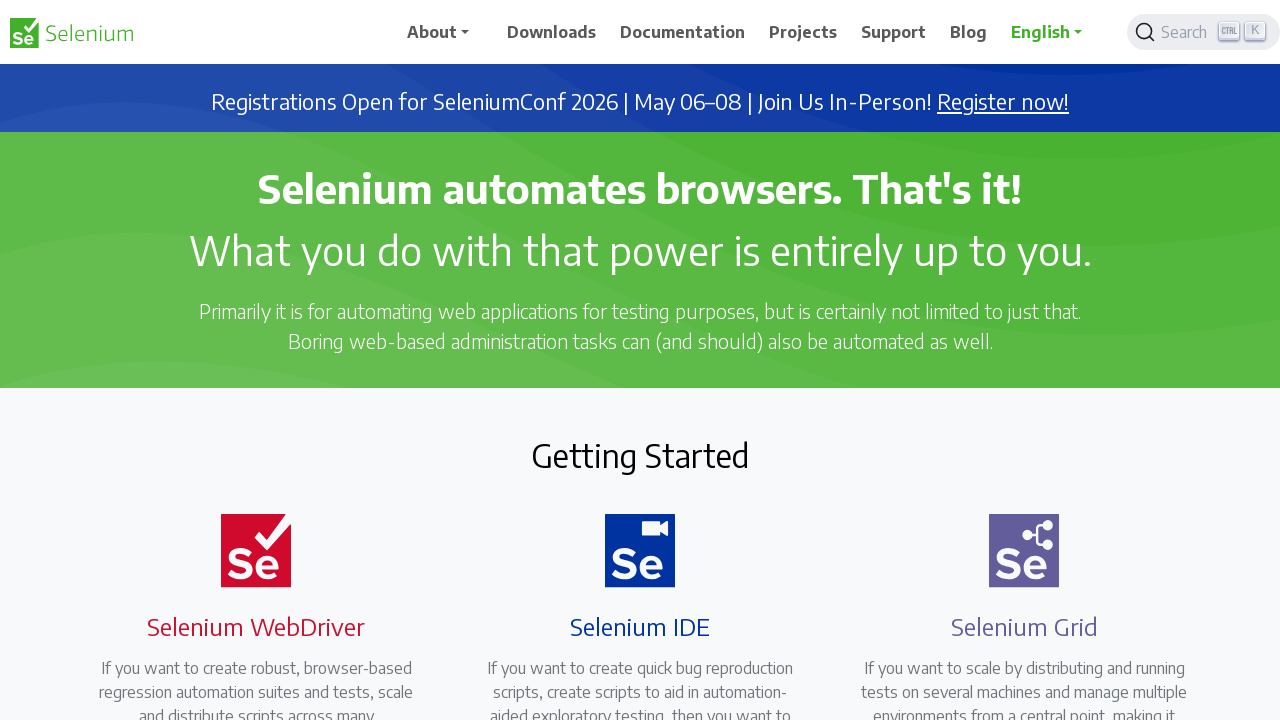

Retrieved new window title: 'Selenium'
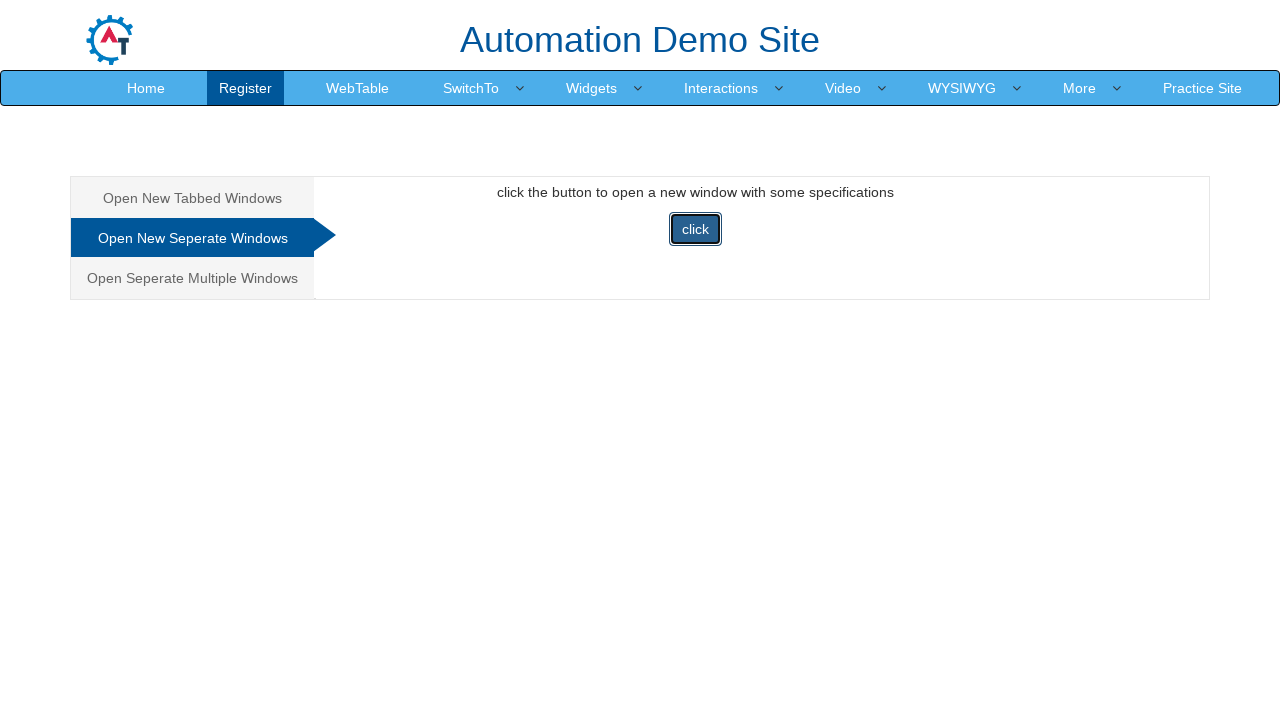

Closed new window, returned to parent window
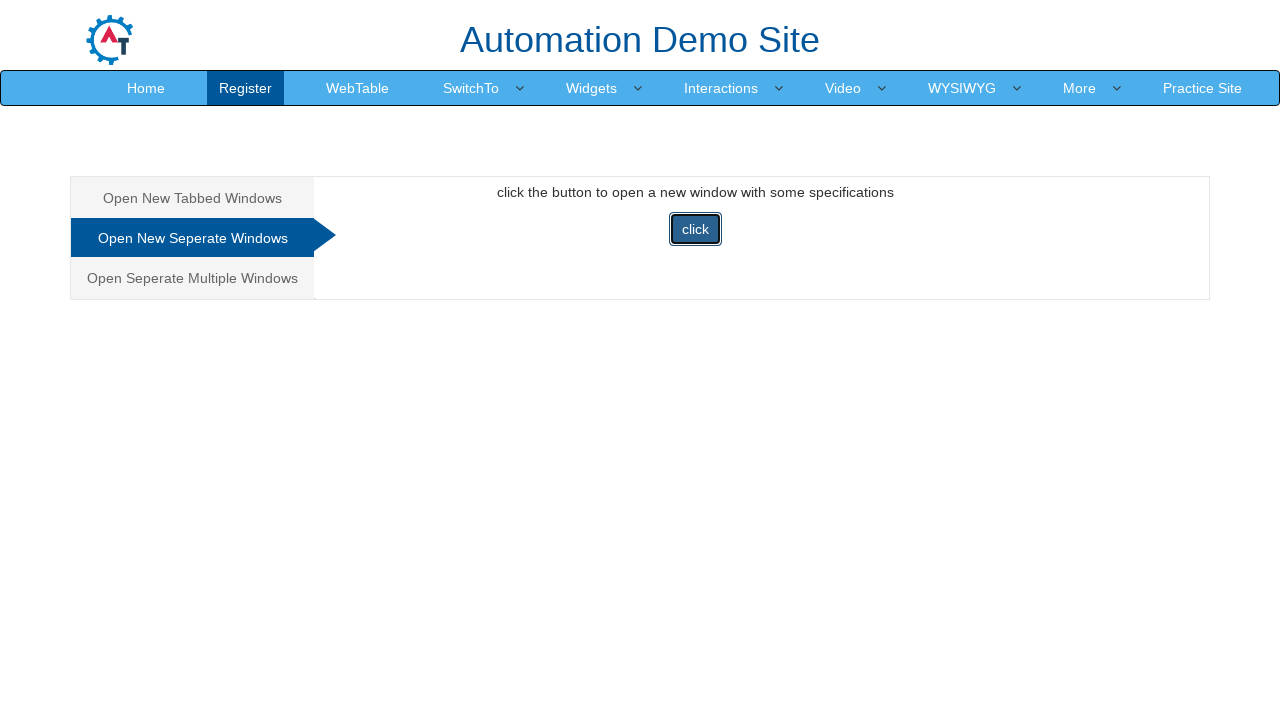

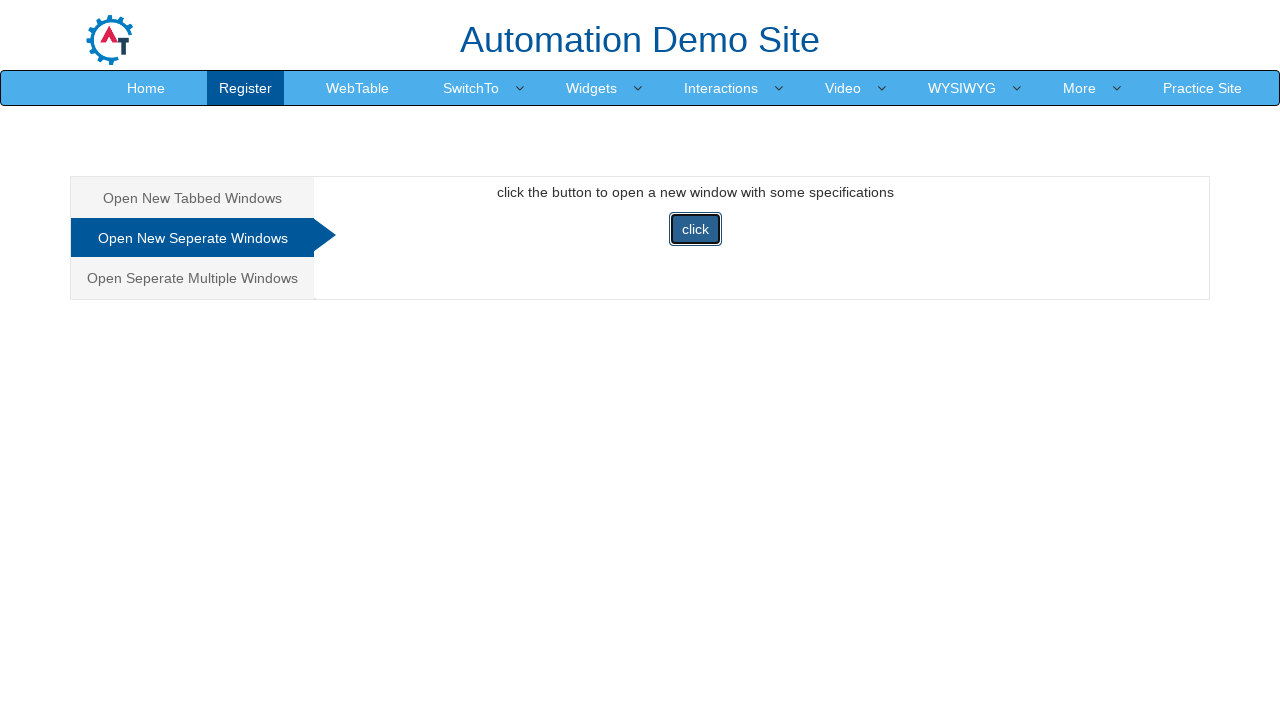